Opens a GitHub Pages site, maximizes the window, and locates an element with the class 'silly' to read its text content

Starting URL: https://esickert.github.io

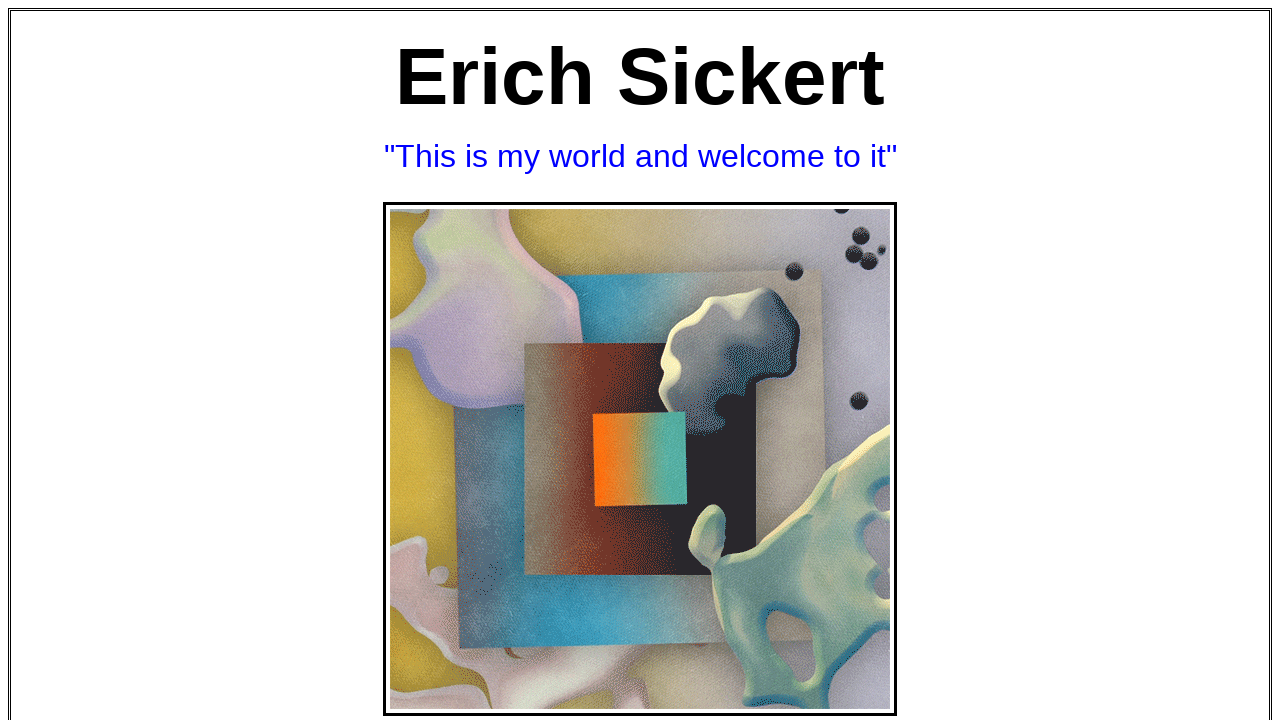

Navigated to https://esickert.github.io
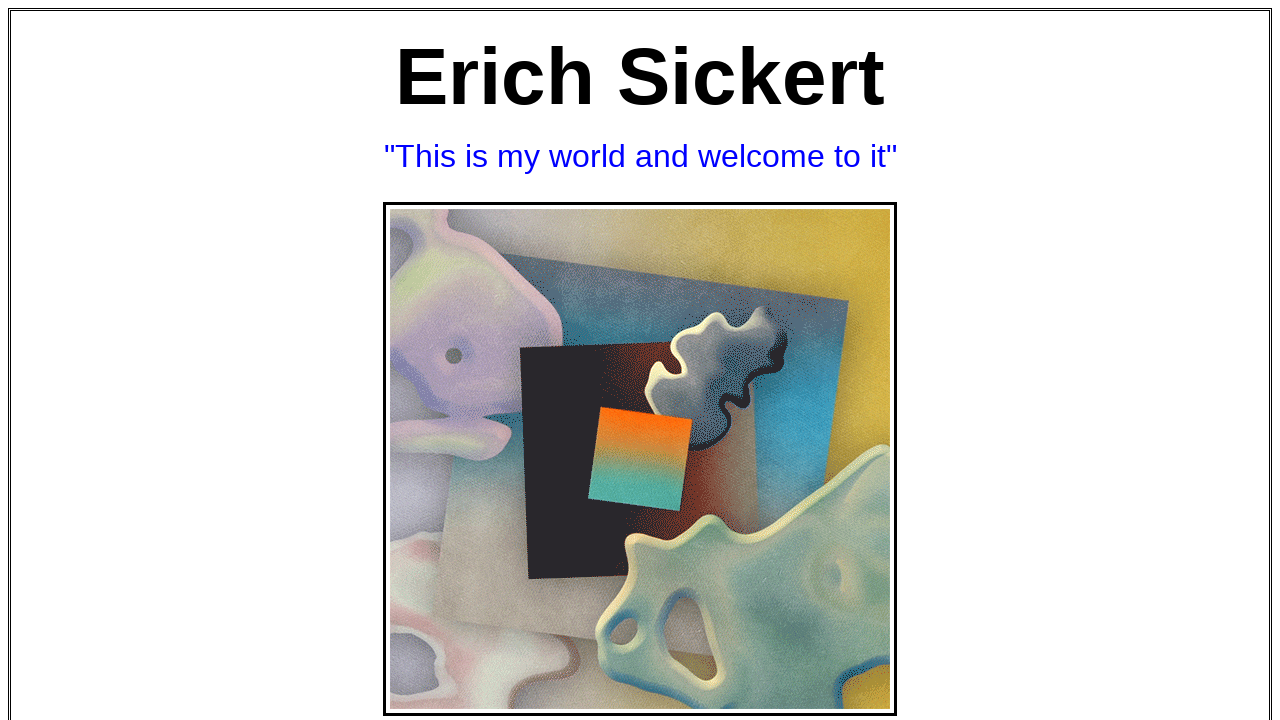

Maximized browser window to 1920x1080
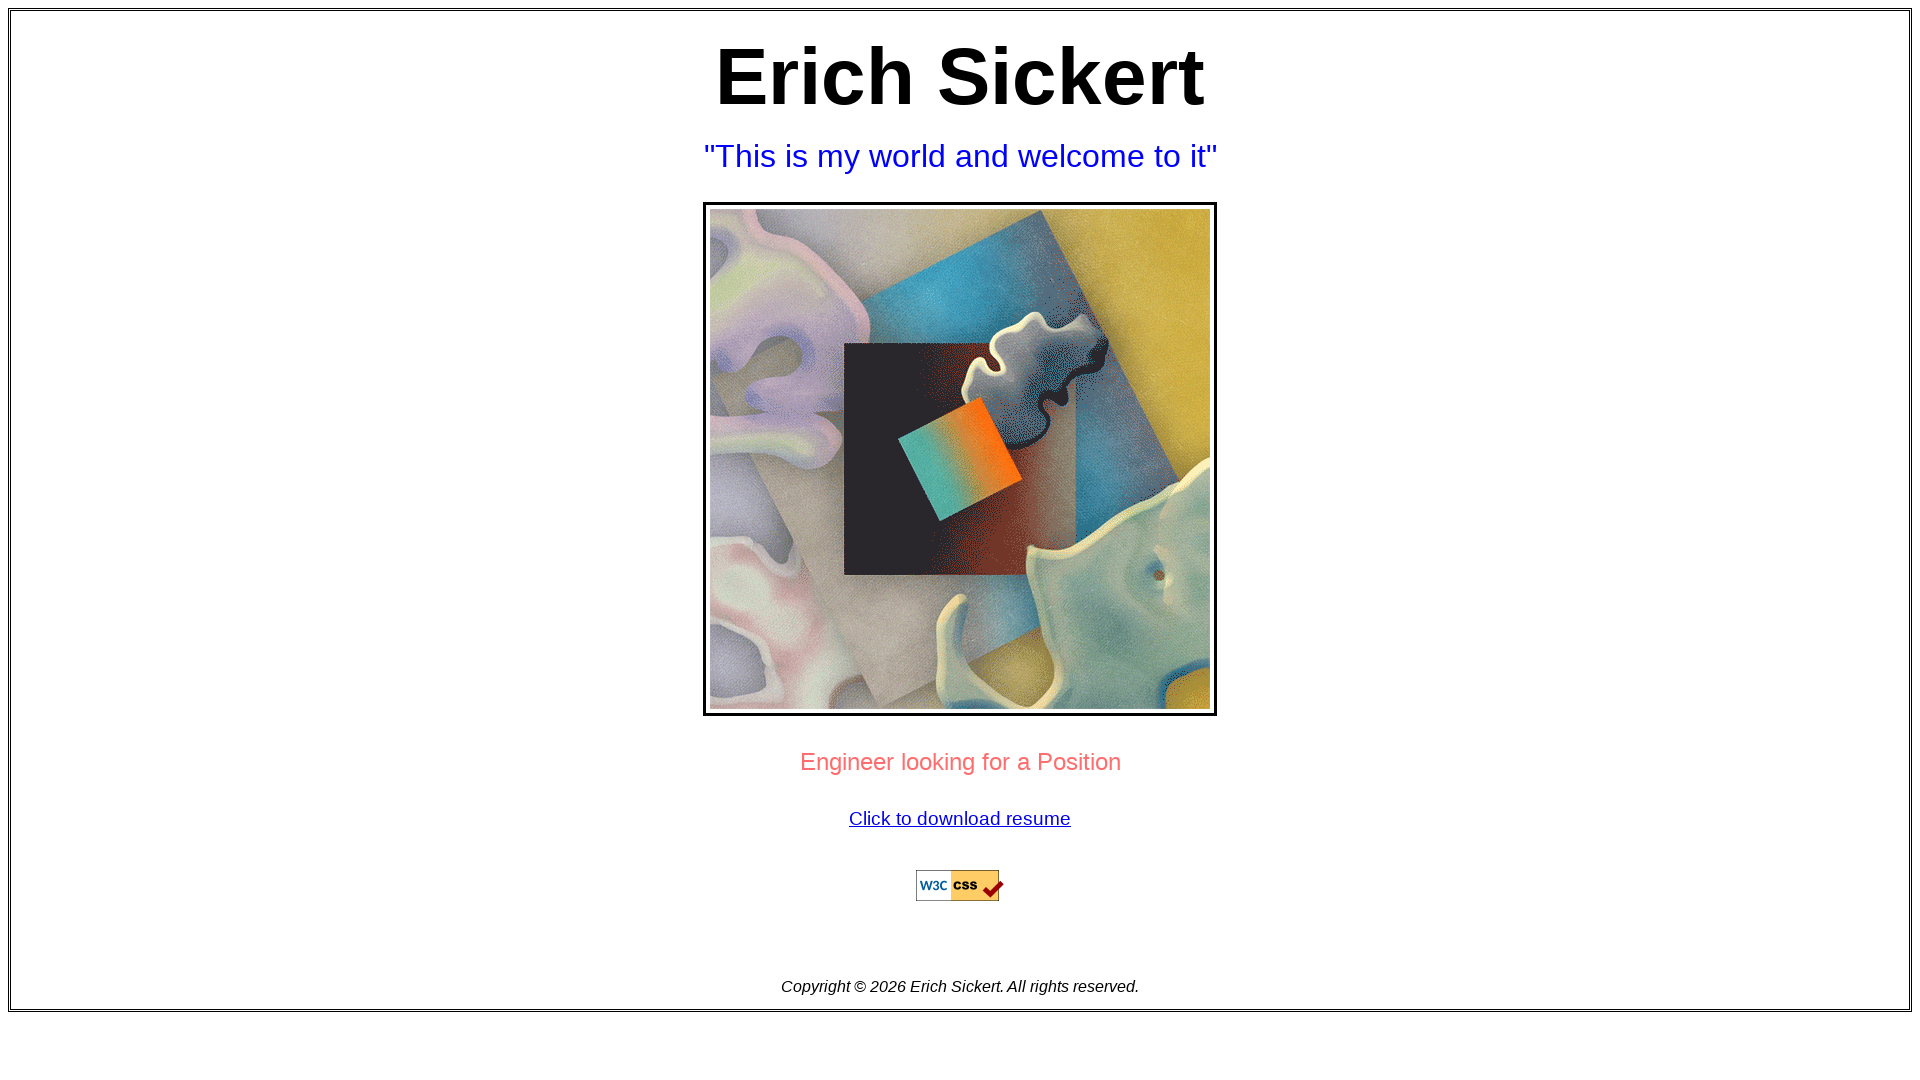

Located element with class 'silly'
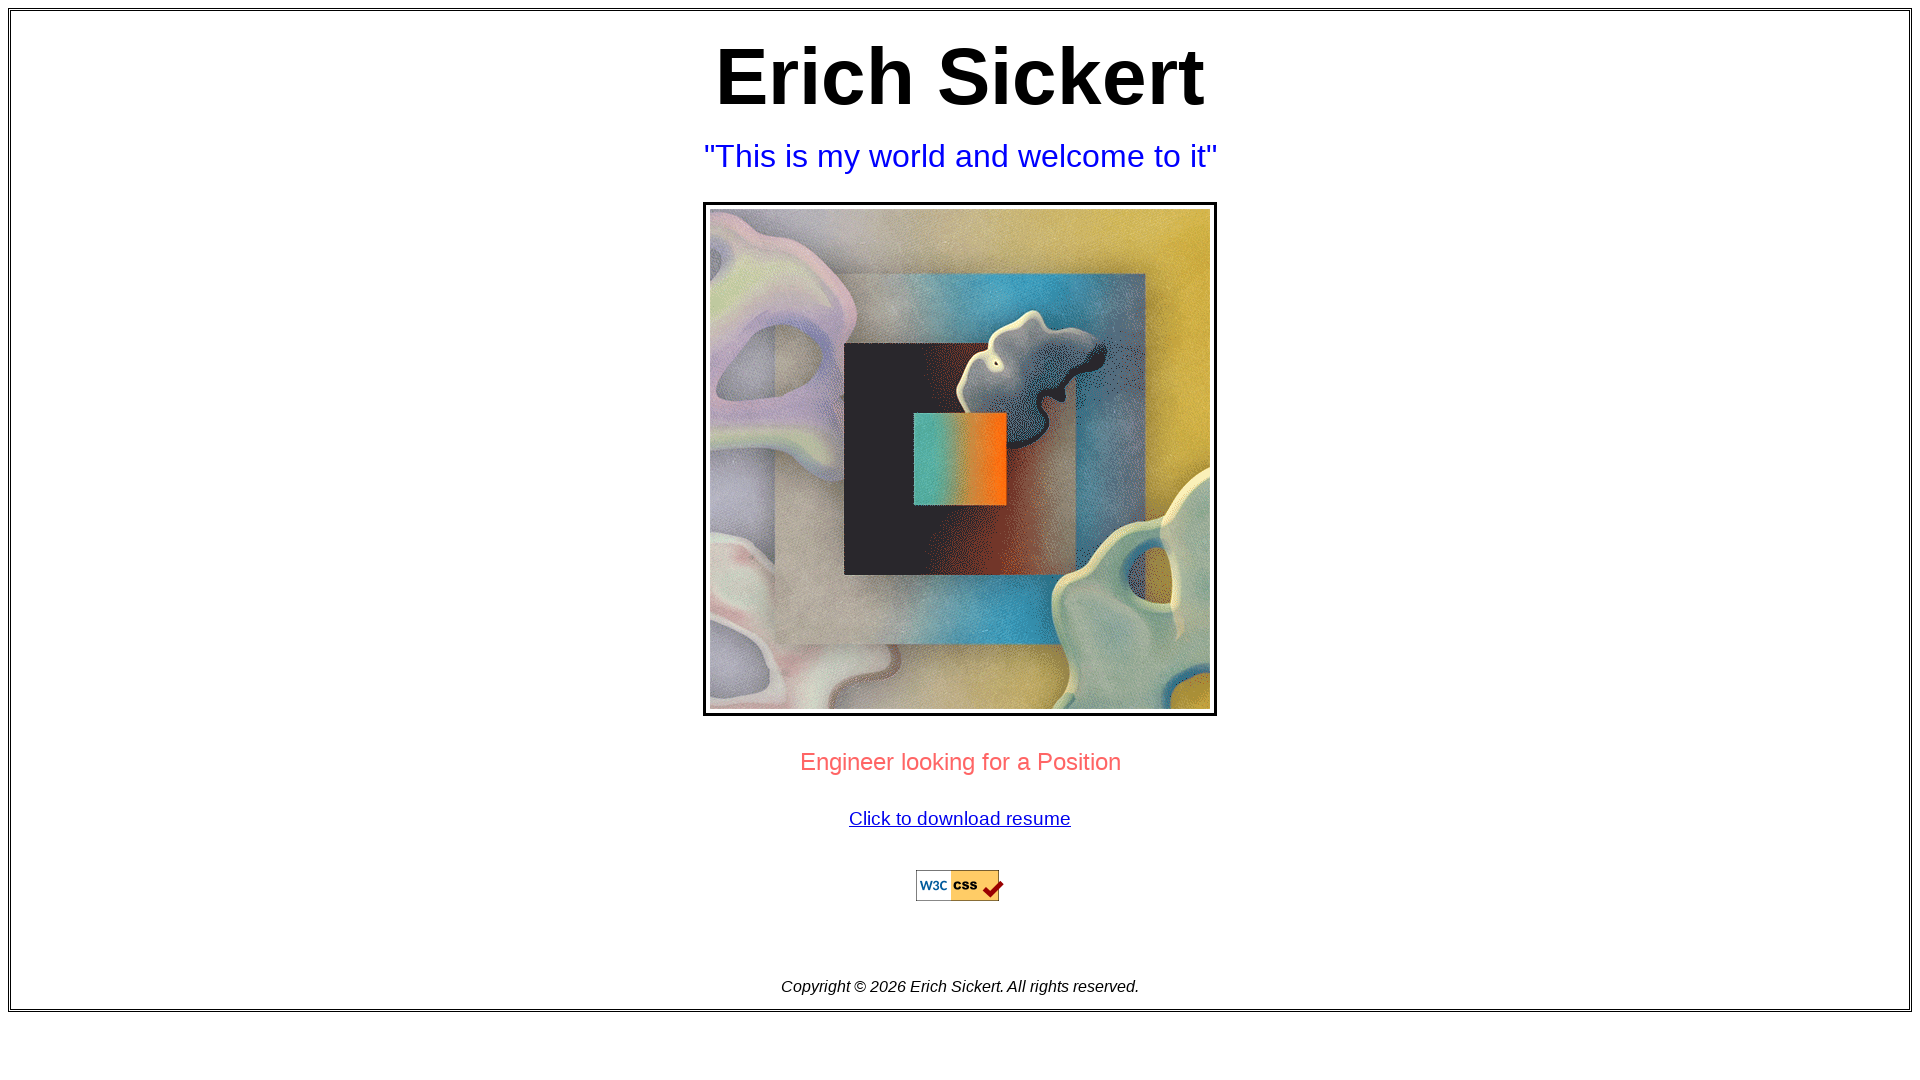

Retrieved text content from 'silly' element: 'Erich Sickert'
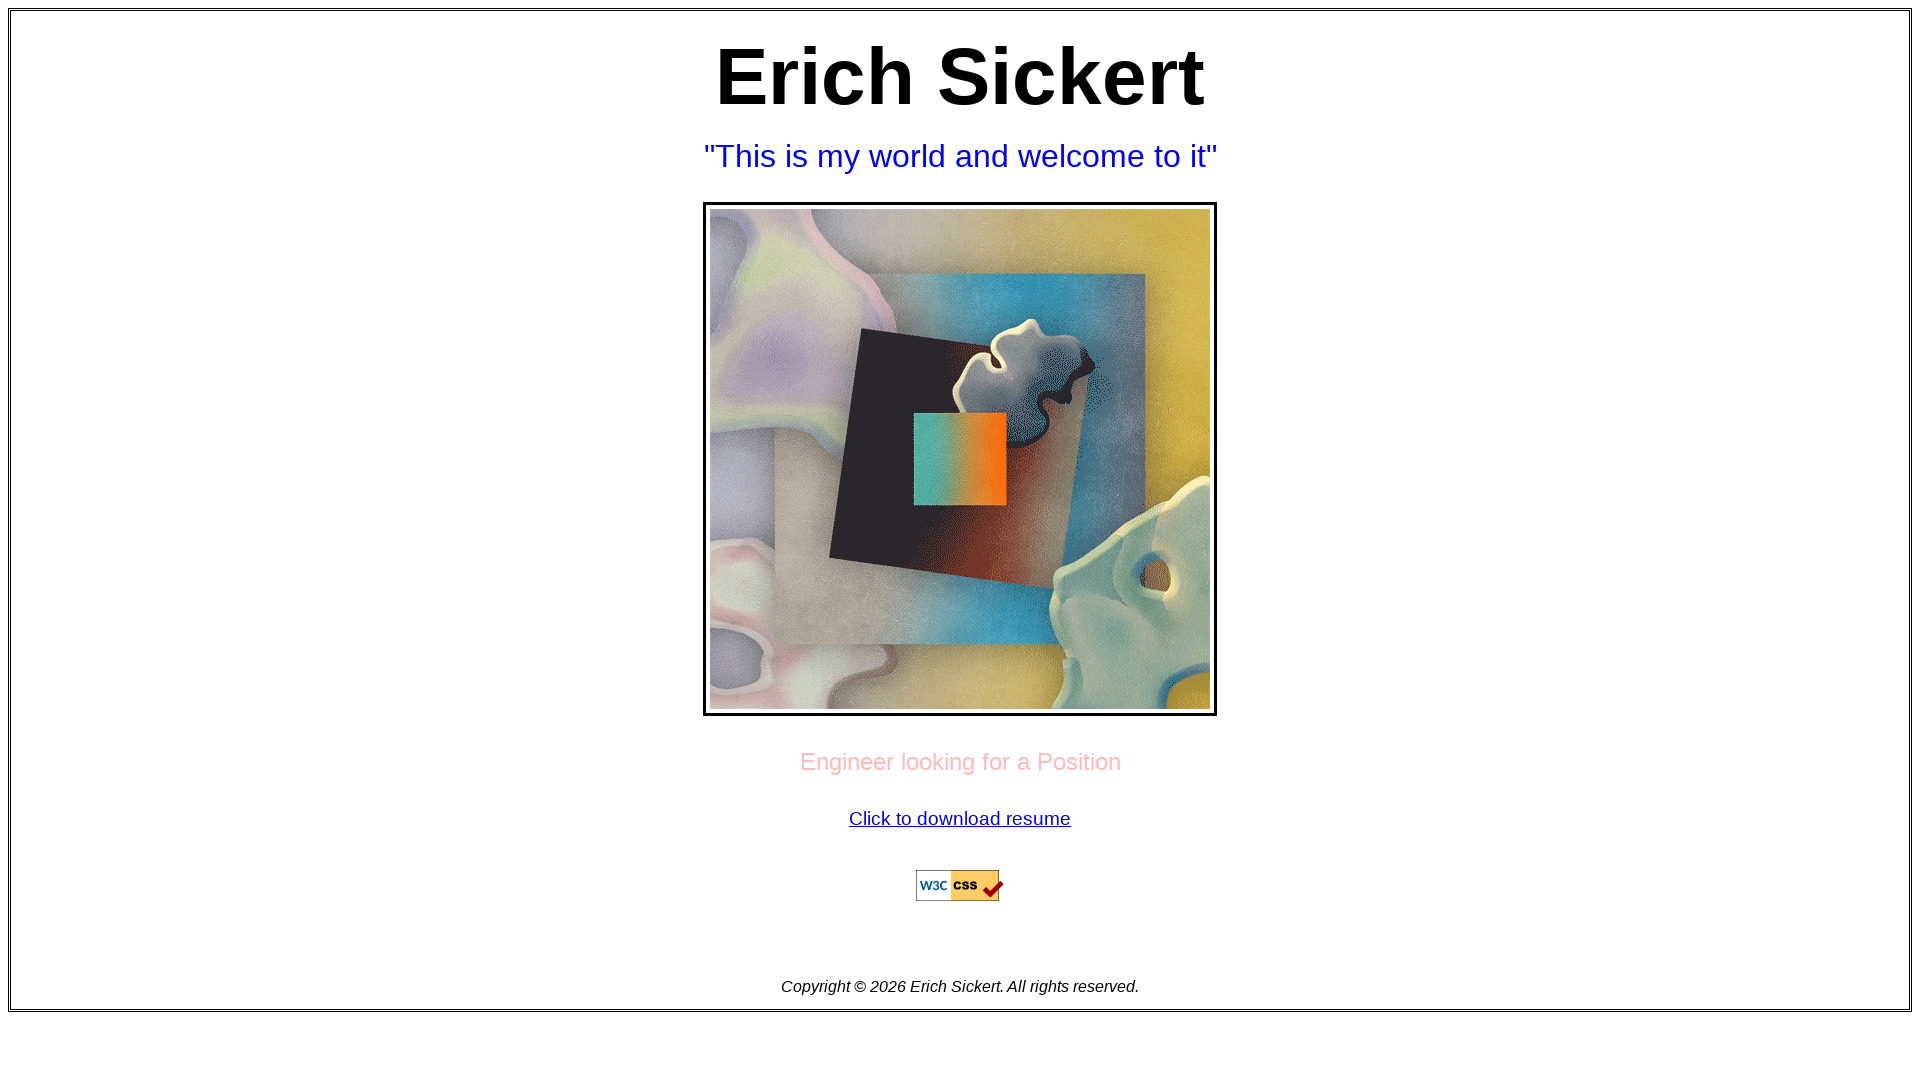

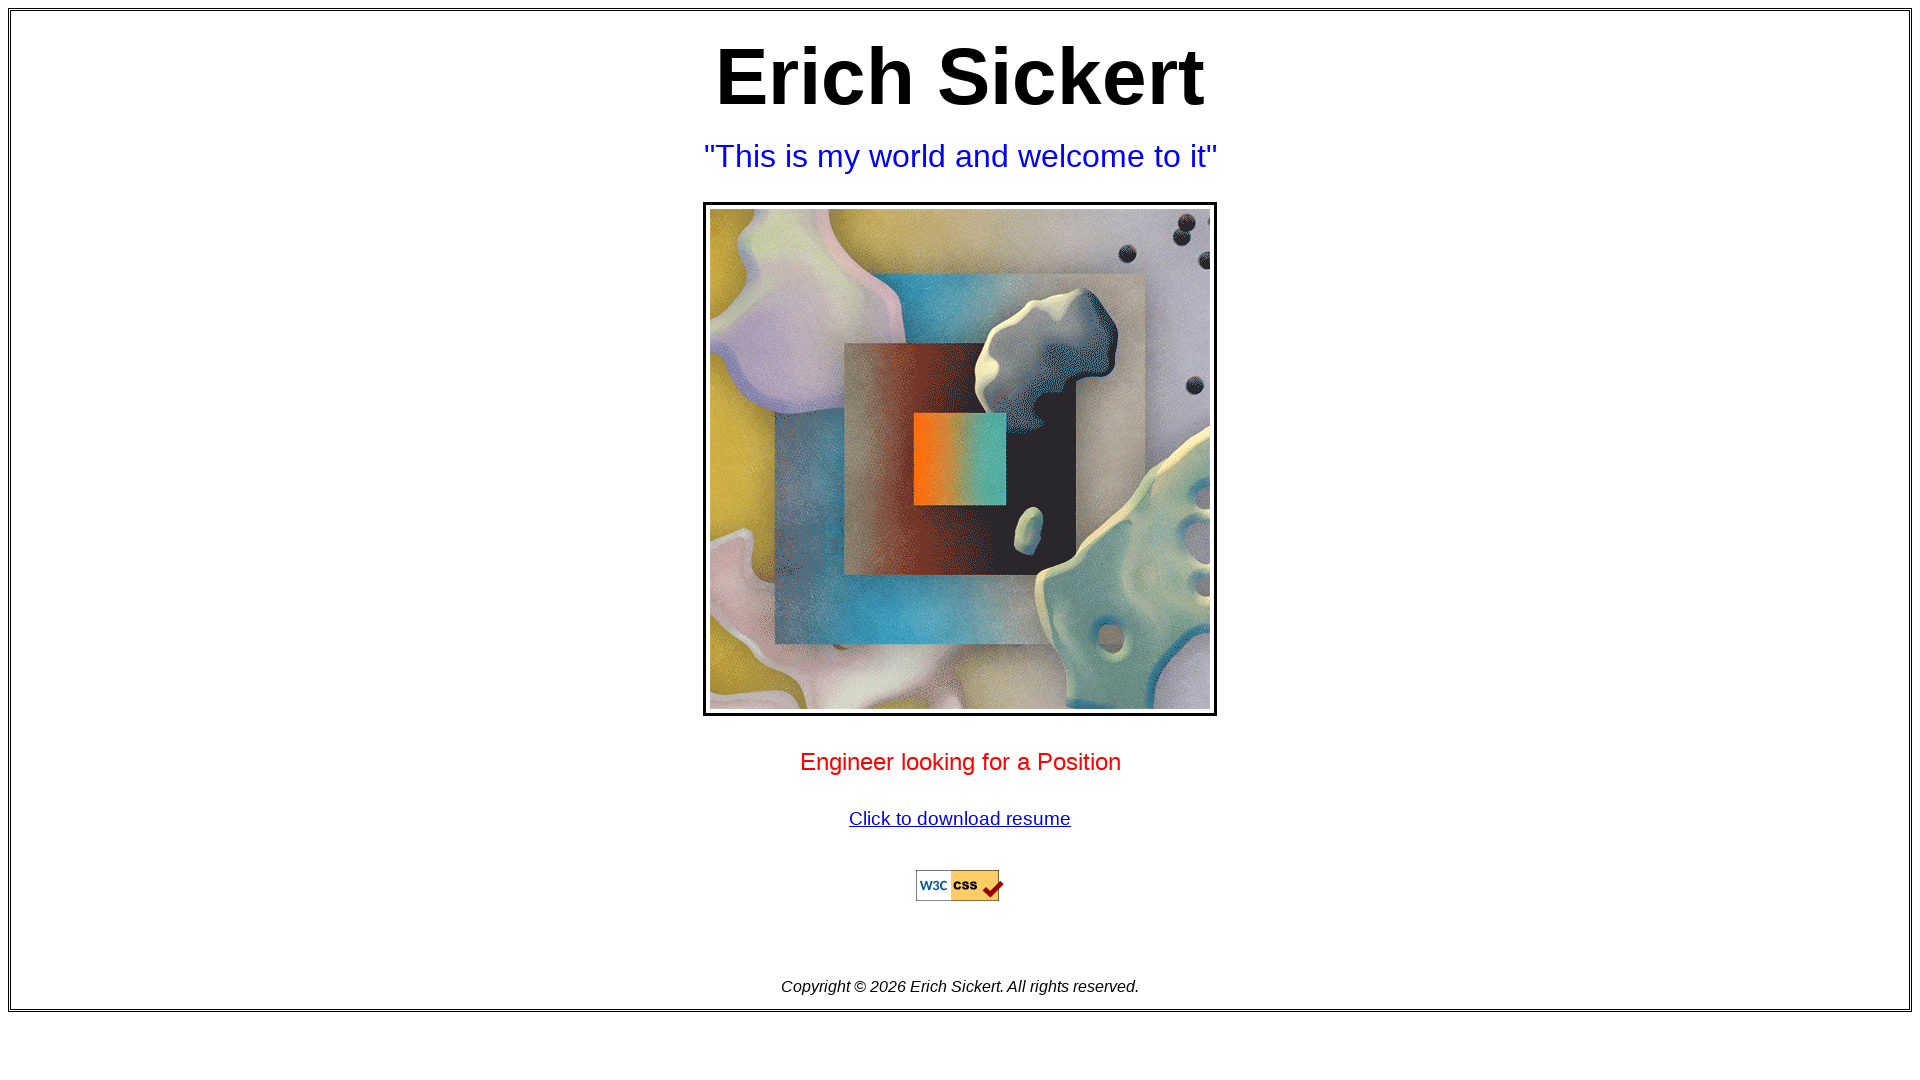